Tests file upload functionality by uploading a file and verifying the upload was successful

Starting URL: https://the-internet.herokuapp.com/upload

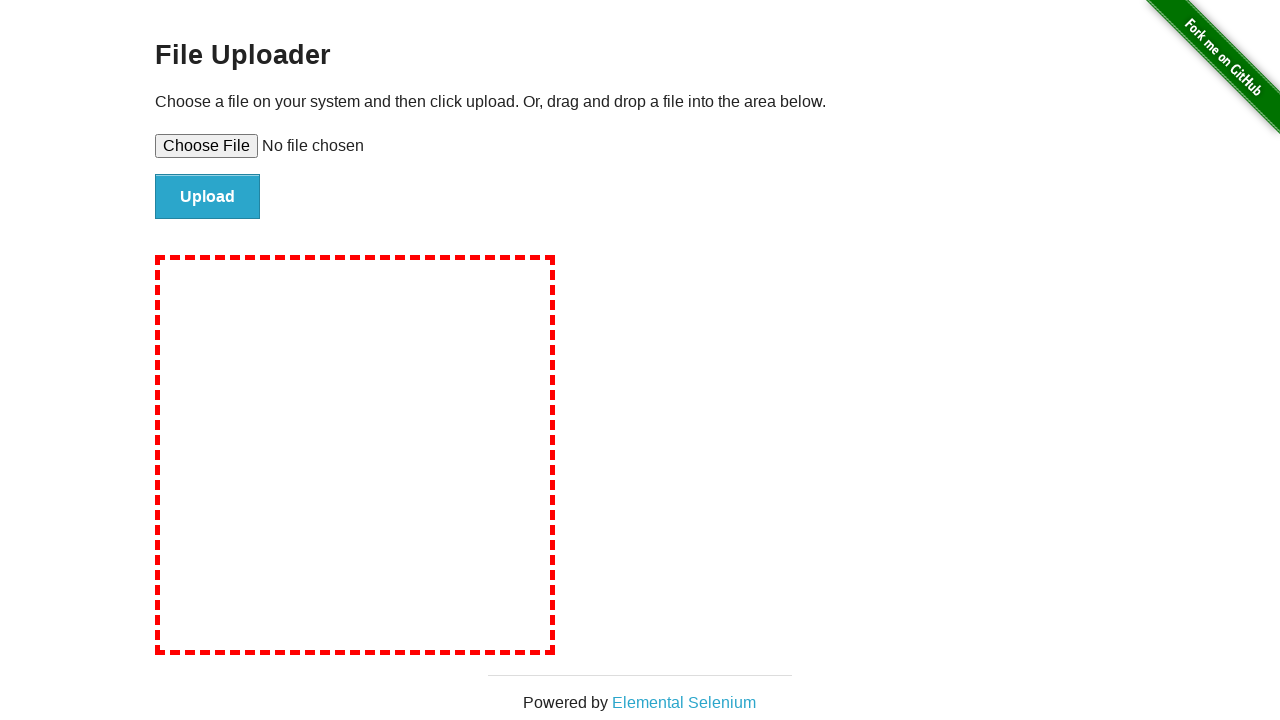

Created temporary test file for upload
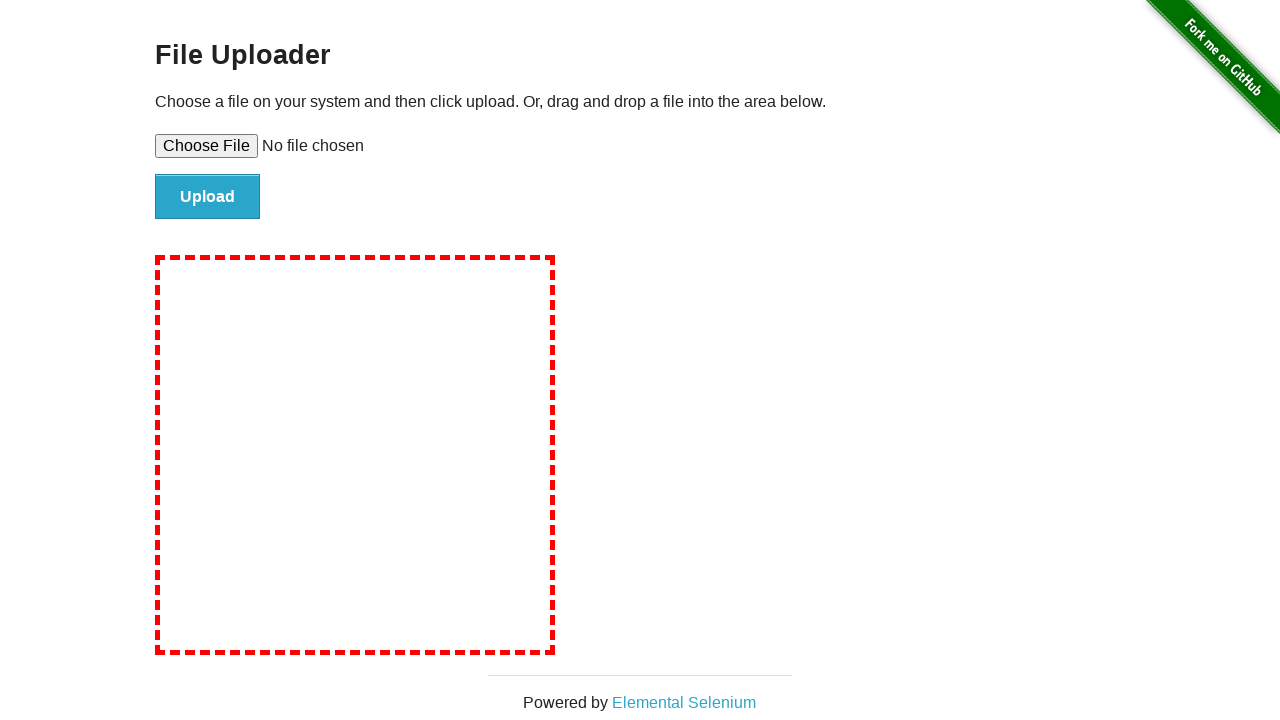

Selected file for upload via file input
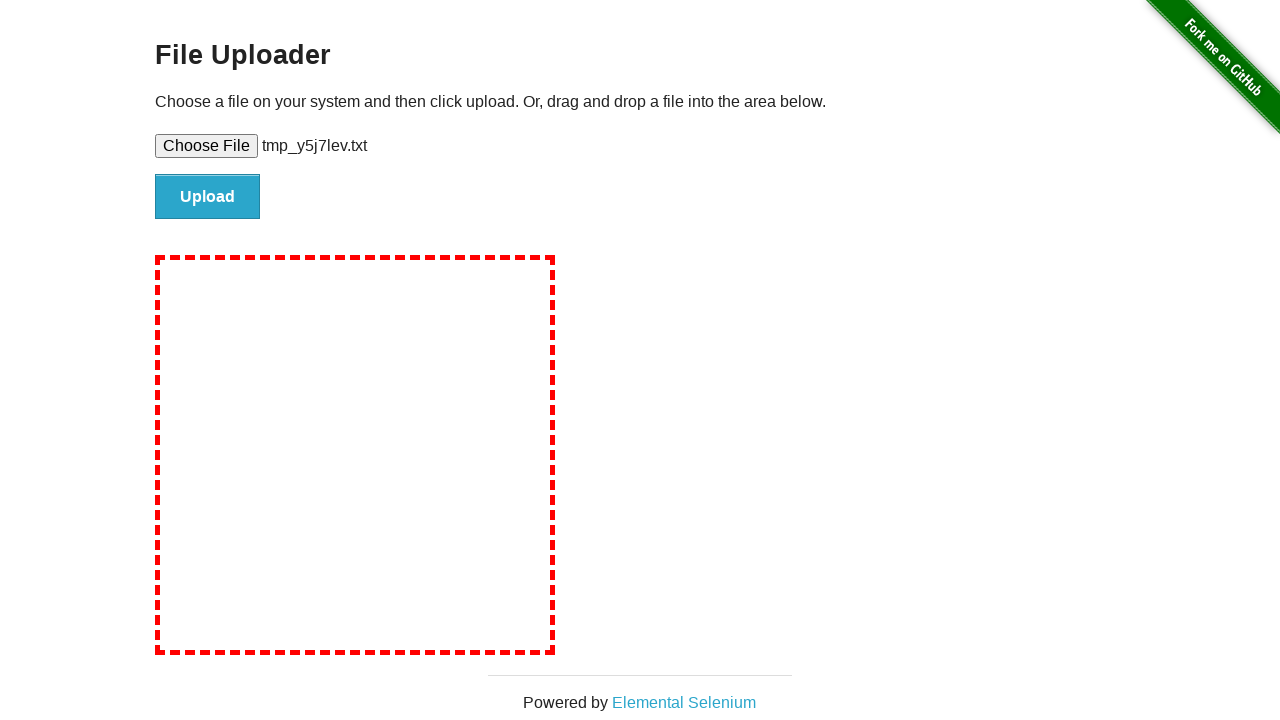

Clicked upload button to submit file at (208, 197) on #file-submit
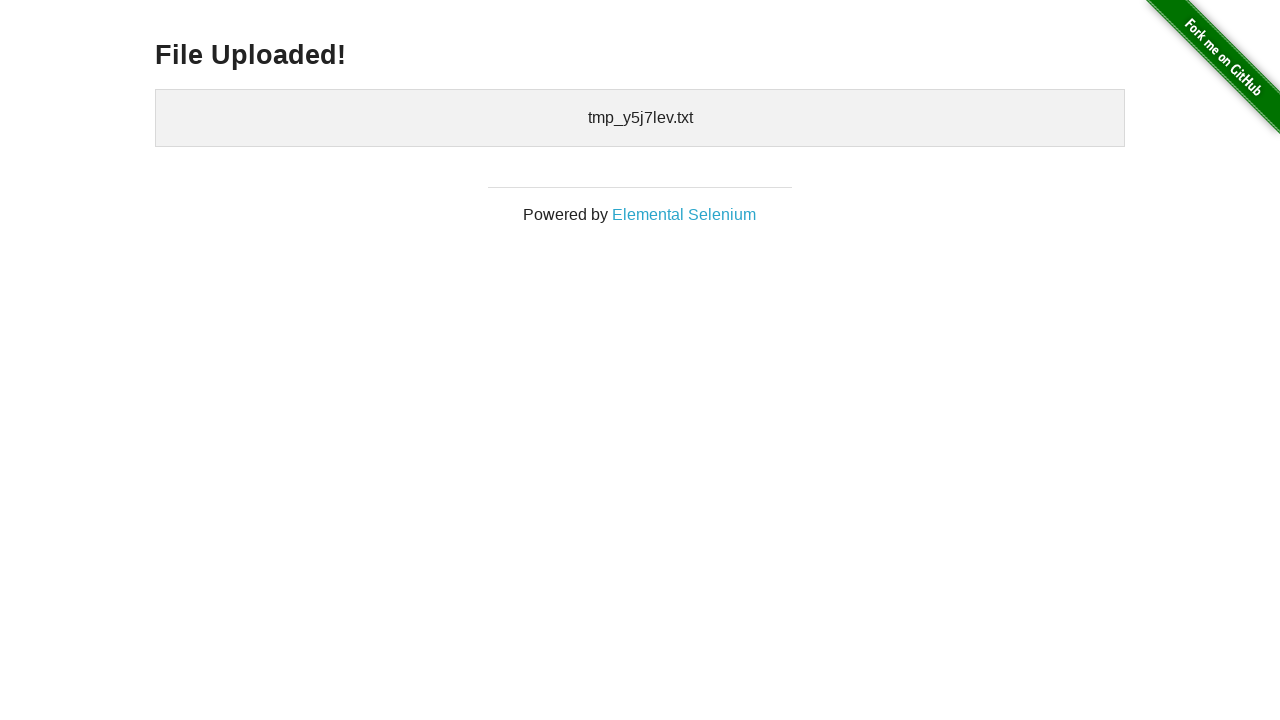

Verified upload success message appeared
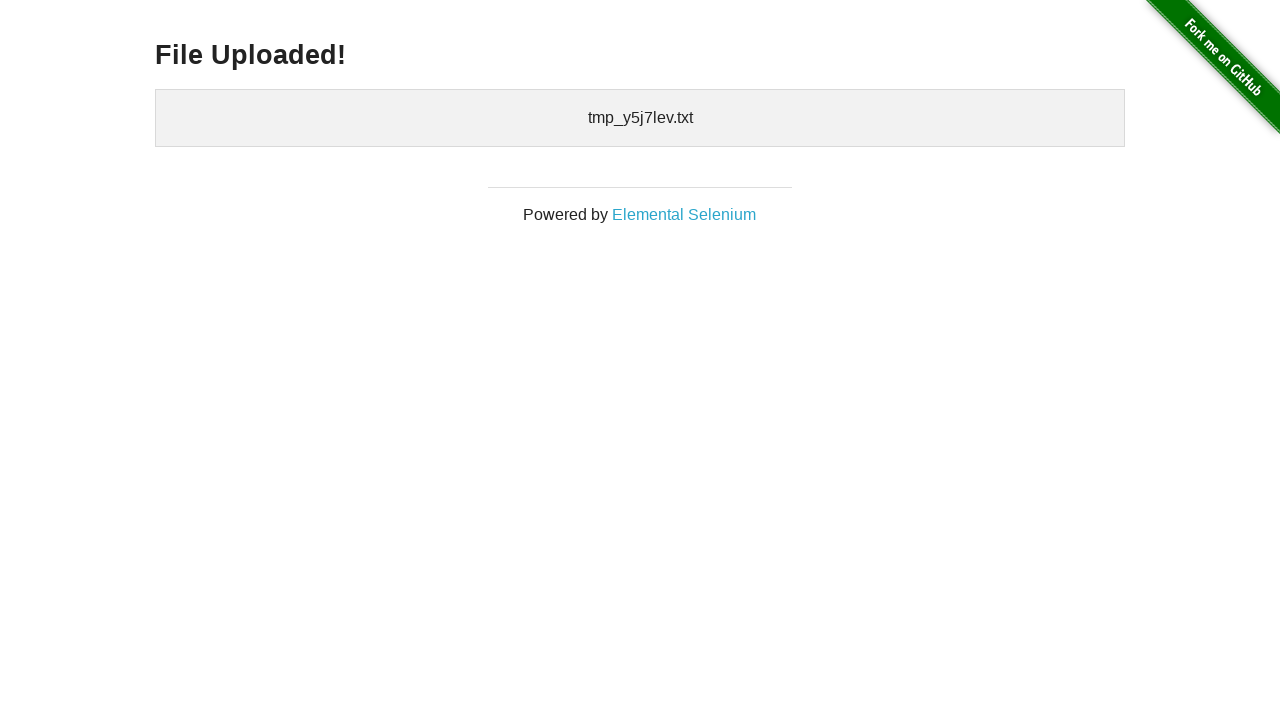

Cleaned up temporary test file
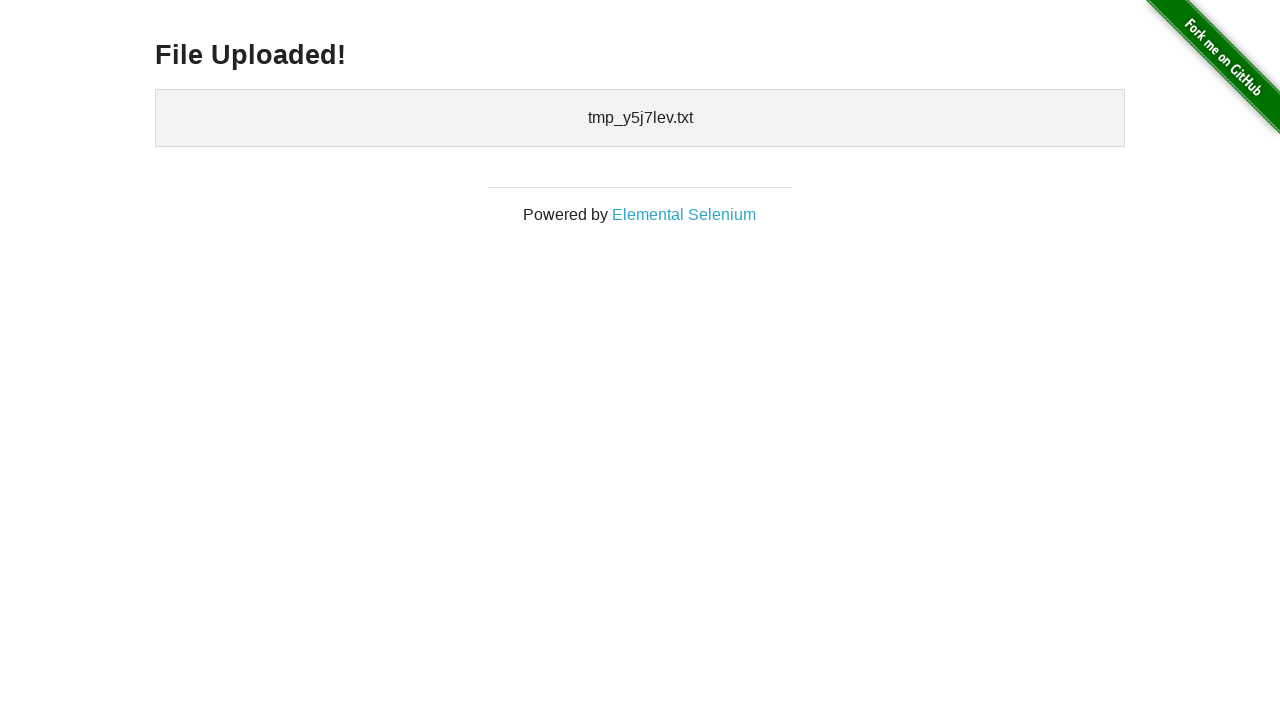

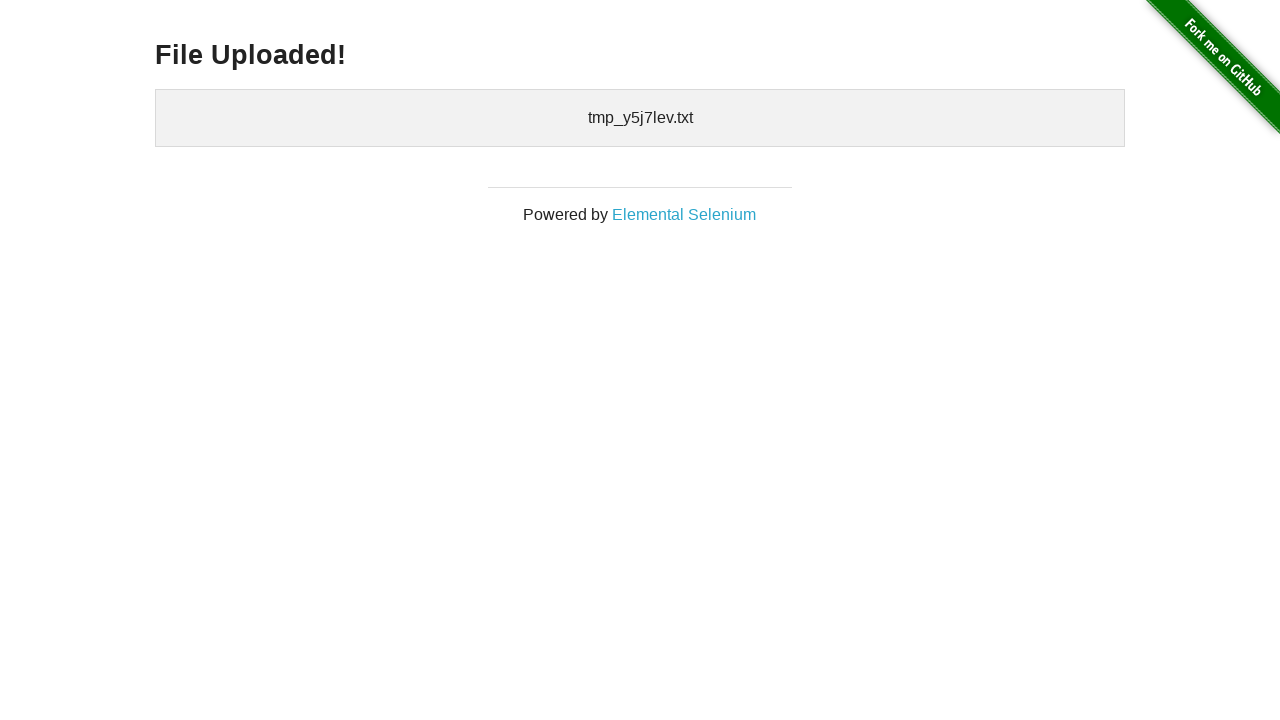